Tests e-commerce shopping flow by searching for products, adding a specific item (Cashews) to cart, and proceeding through checkout to place an order

Starting URL: https://rahulshettyacademy.com/seleniumPractise/#/

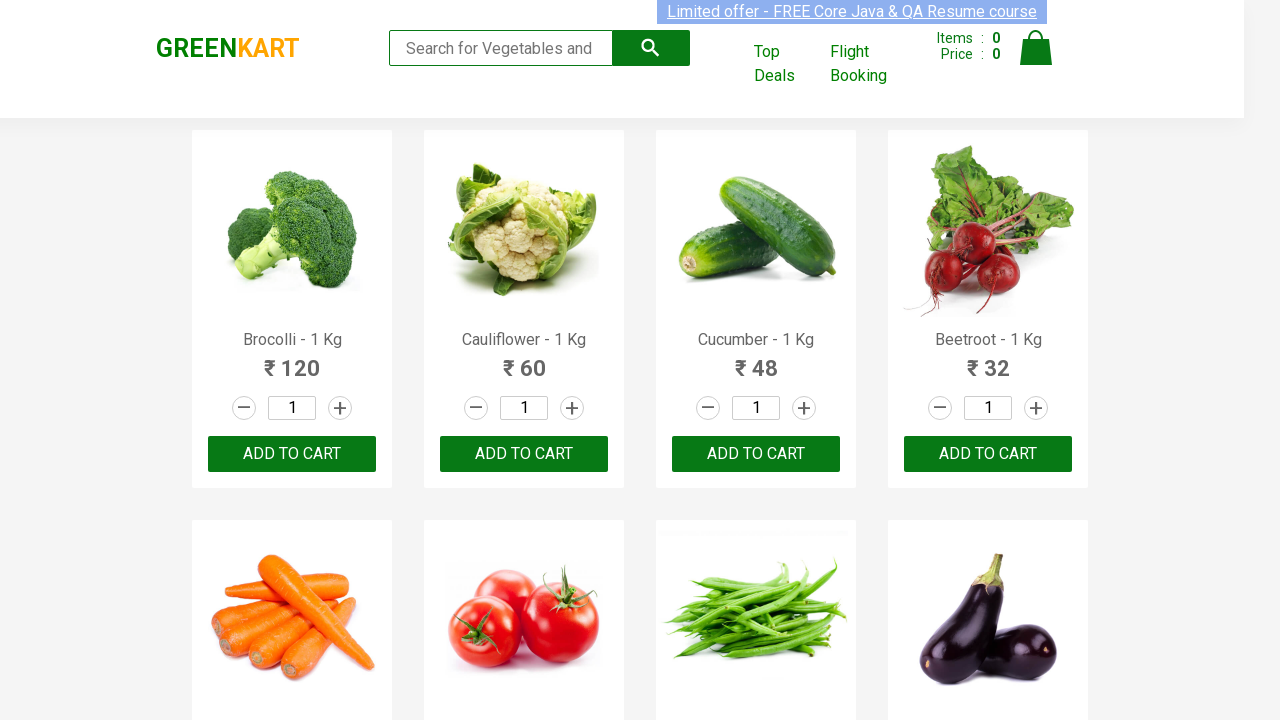

Filled search box with 'ca' to search for products on .search-keyword
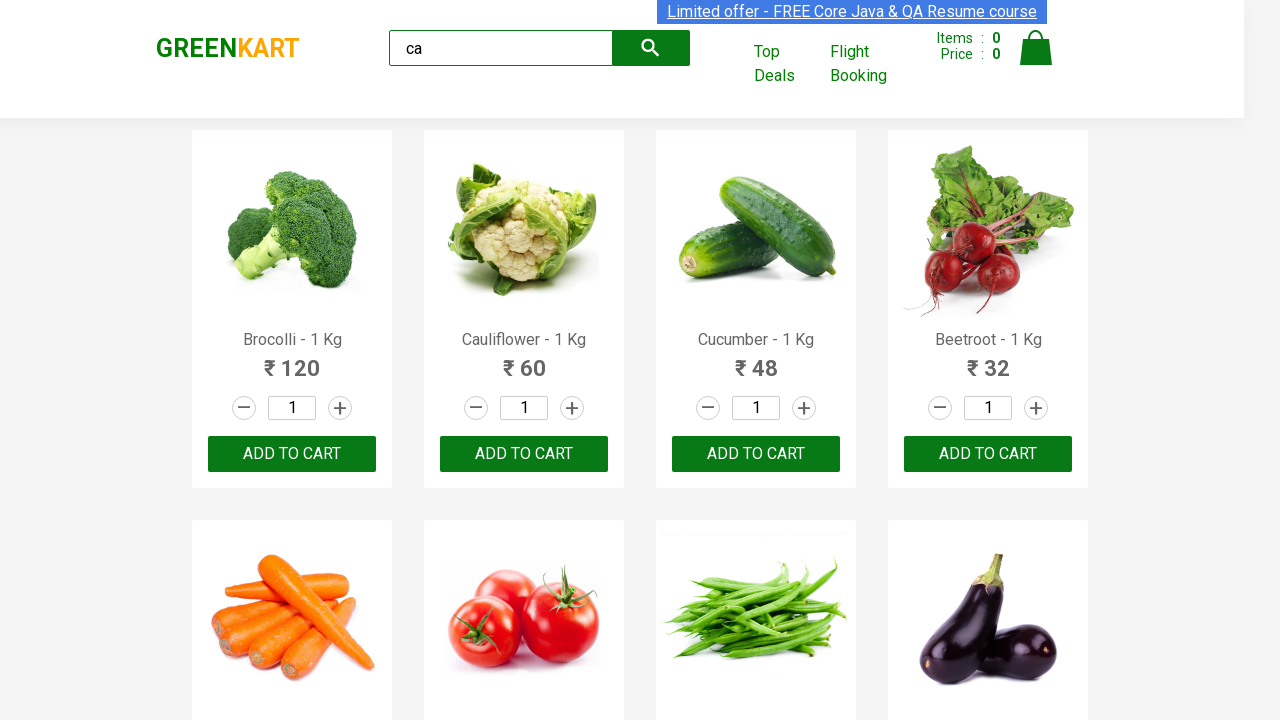

Products loaded on the page
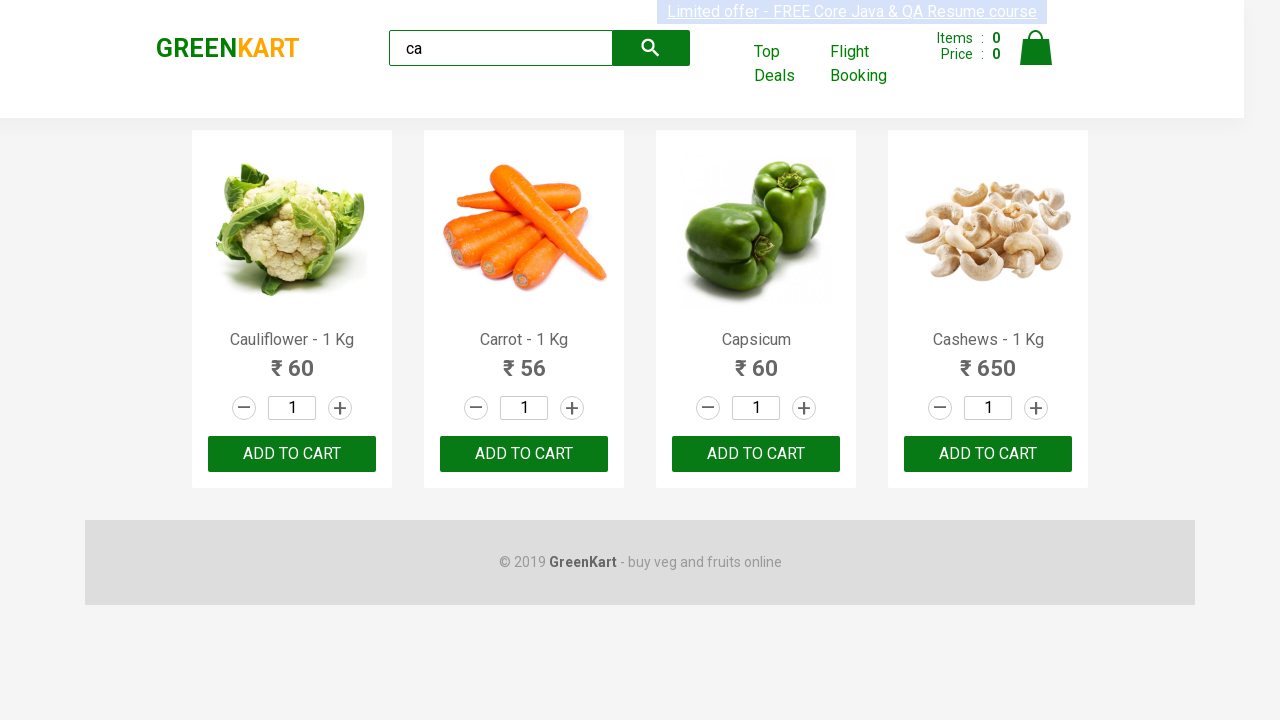

Retrieved all product elements from the page
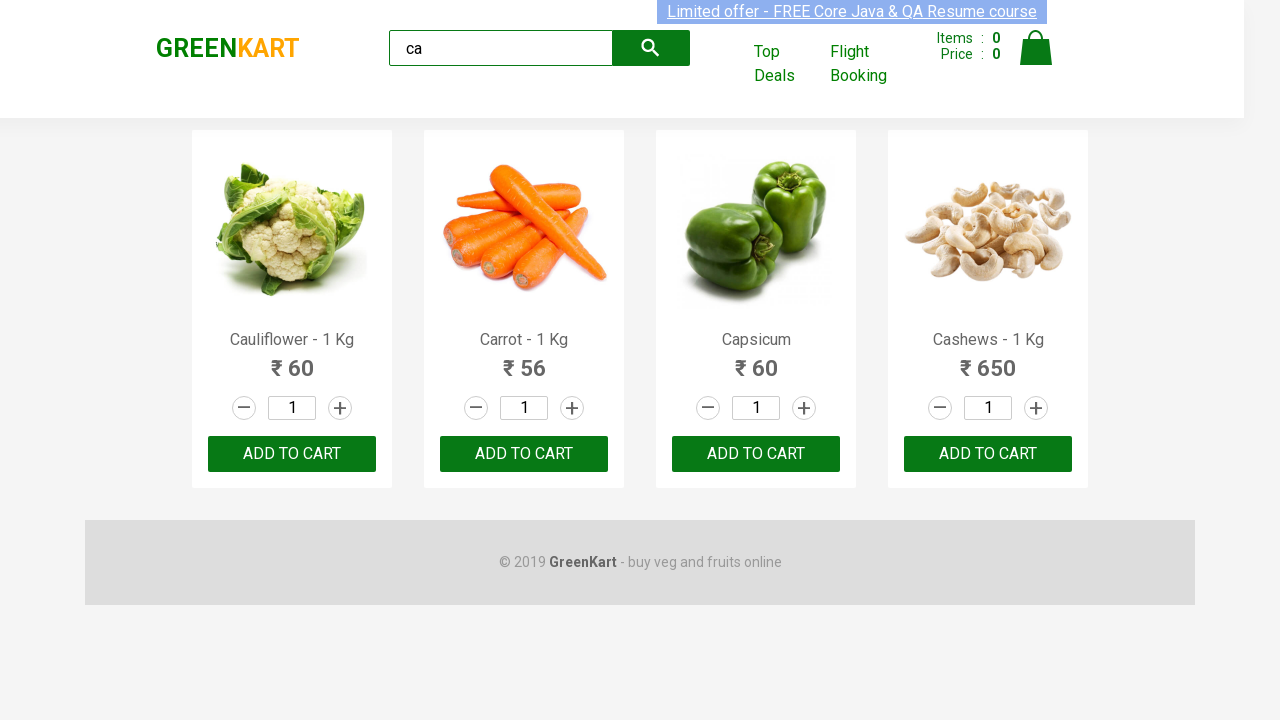

Extracted product name: Cauliflower - 1 Kg
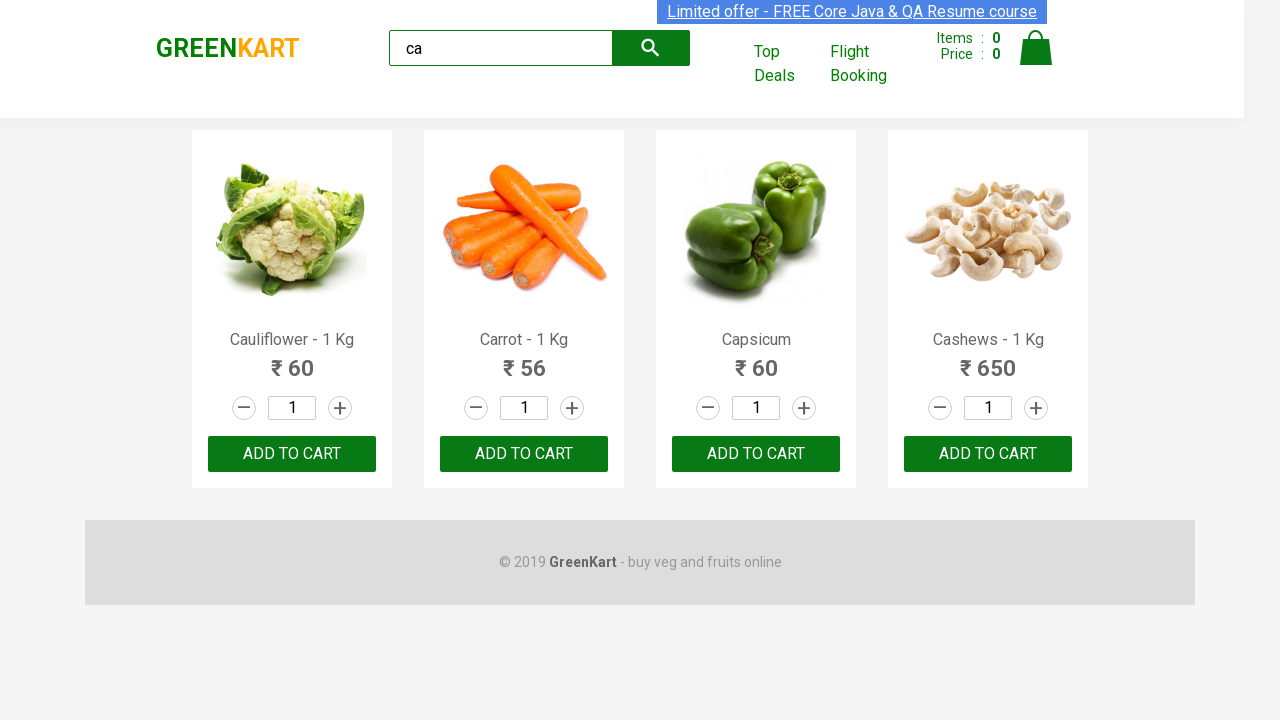

Extracted product name: Carrot - 1 Kg
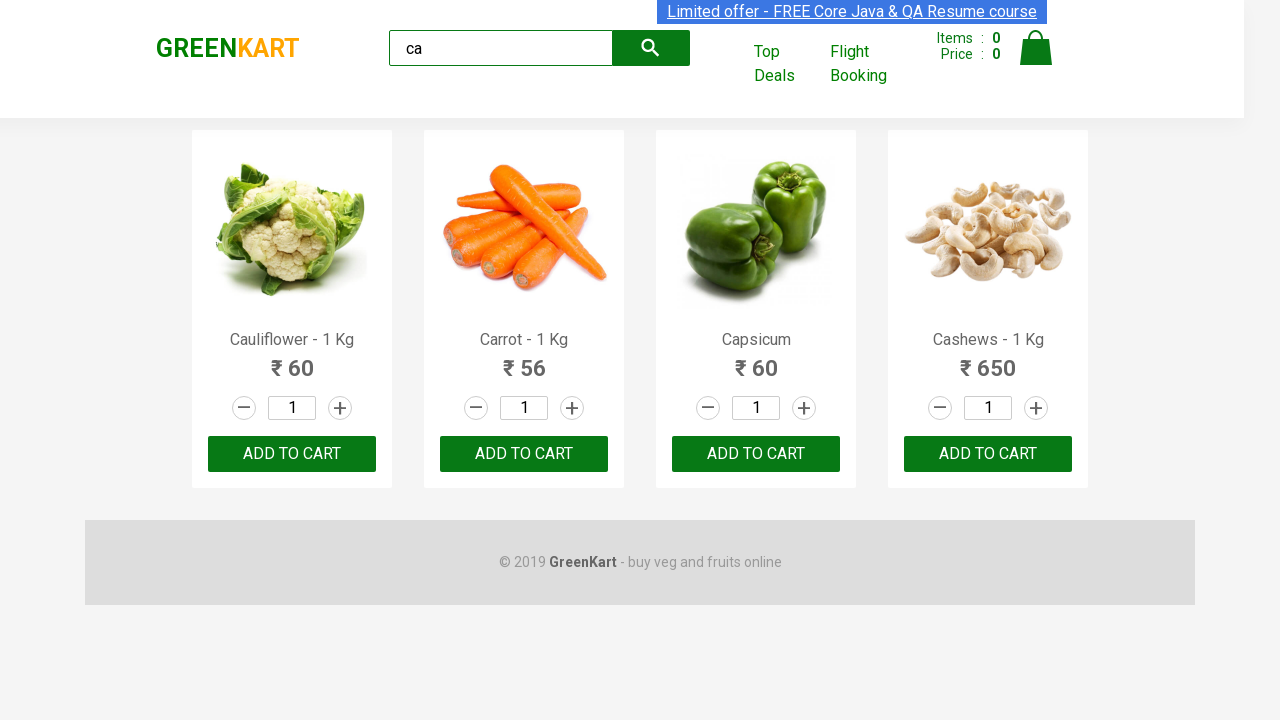

Extracted product name: Capsicum
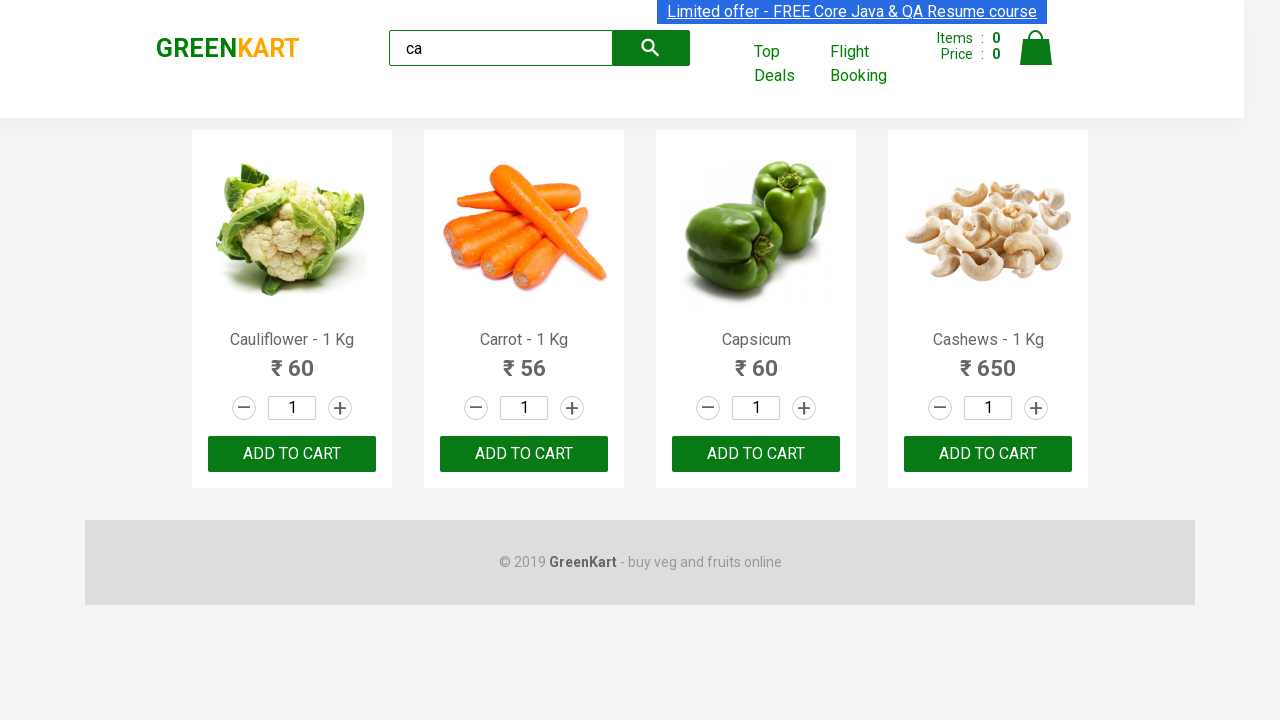

Extracted product name: Cashews - 1 Kg
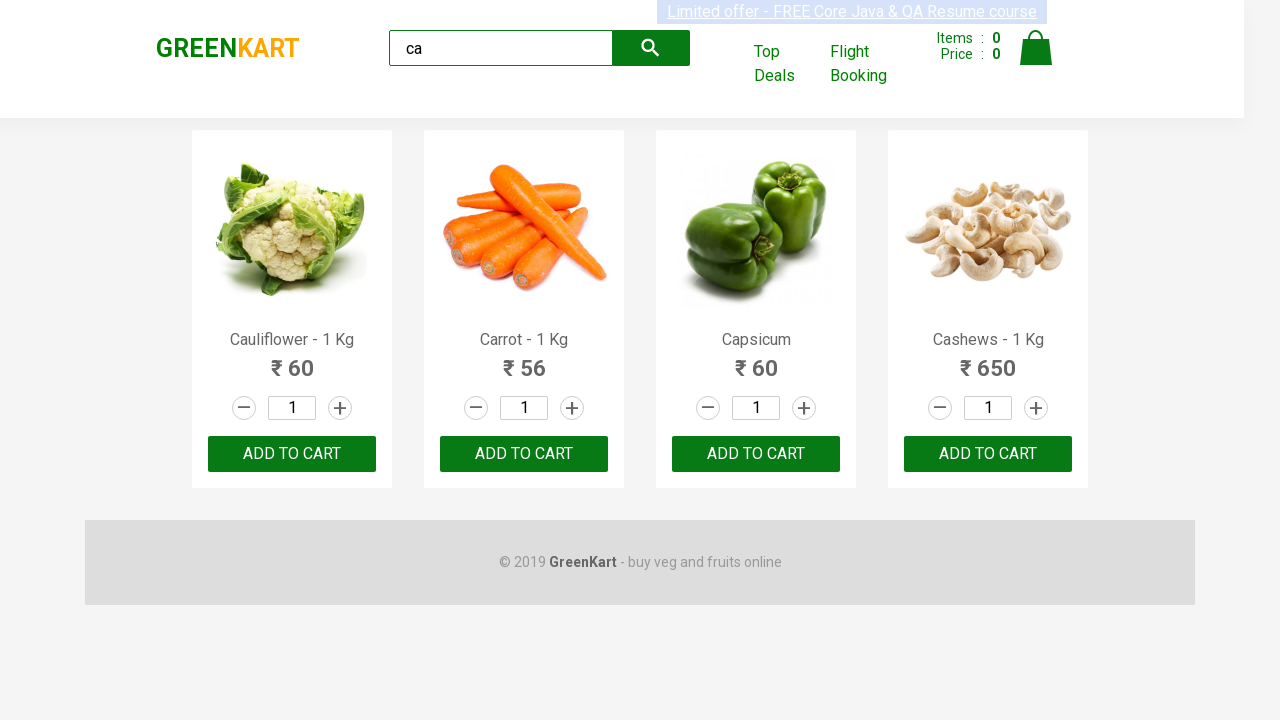

Clicked Add to Cart button for Cashews product at (988, 454) on .products .product >> nth=3 >> button
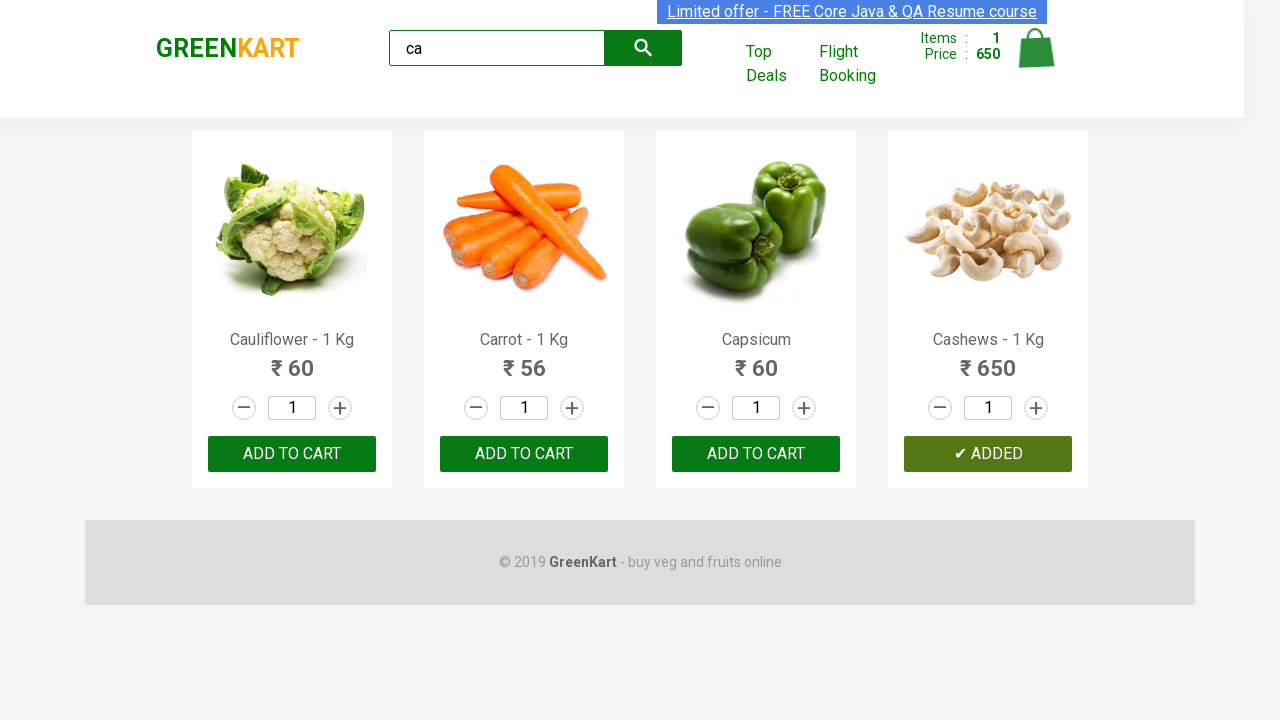

Clicked on cart icon to view shopping cart at (1036, 59) on .cart-icon
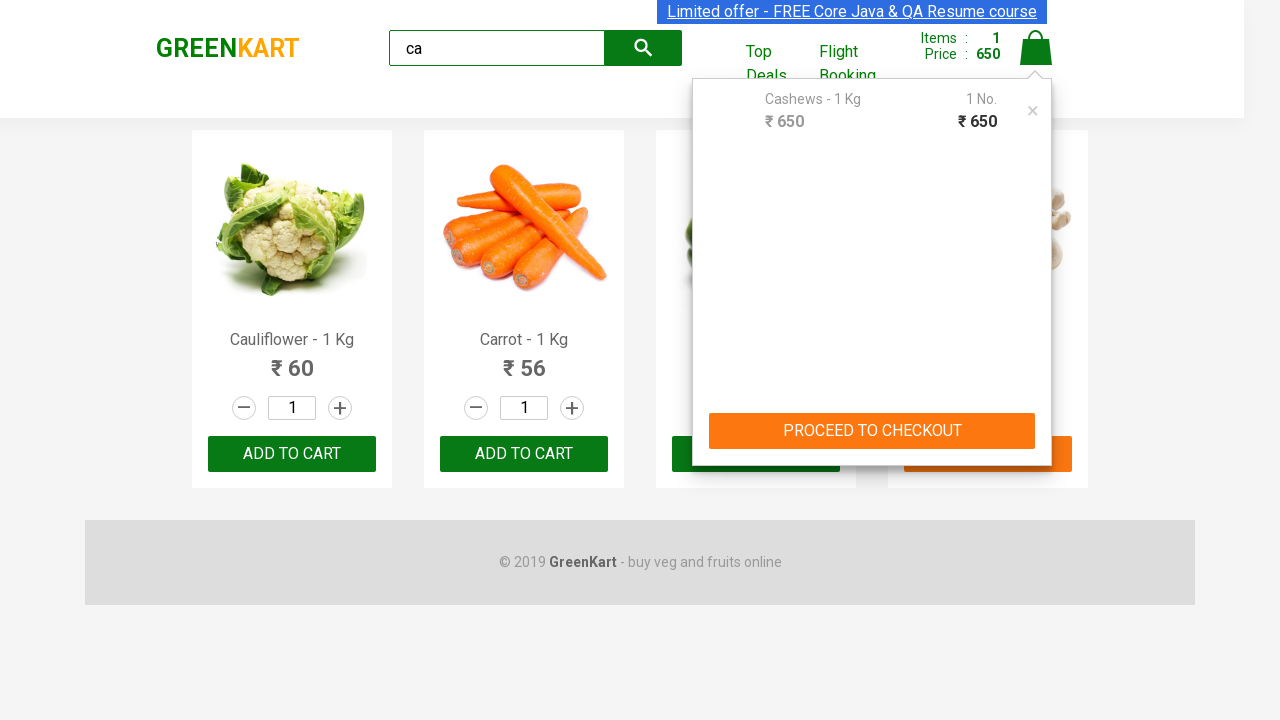

Clicked PROCEED TO CHECKOUT button at (872, 431) on text=PROCEED TO CHECKOUT
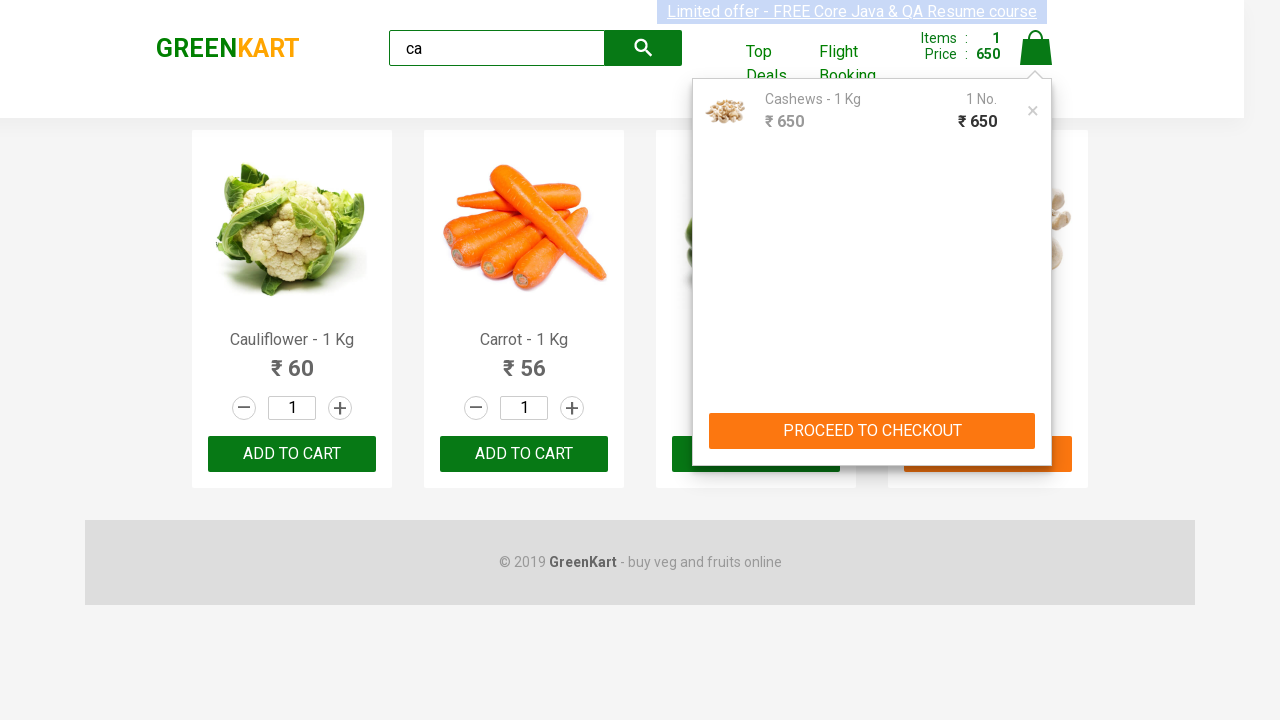

Clicked Place Order button to complete the purchase at (1036, 420) on text=Place Order
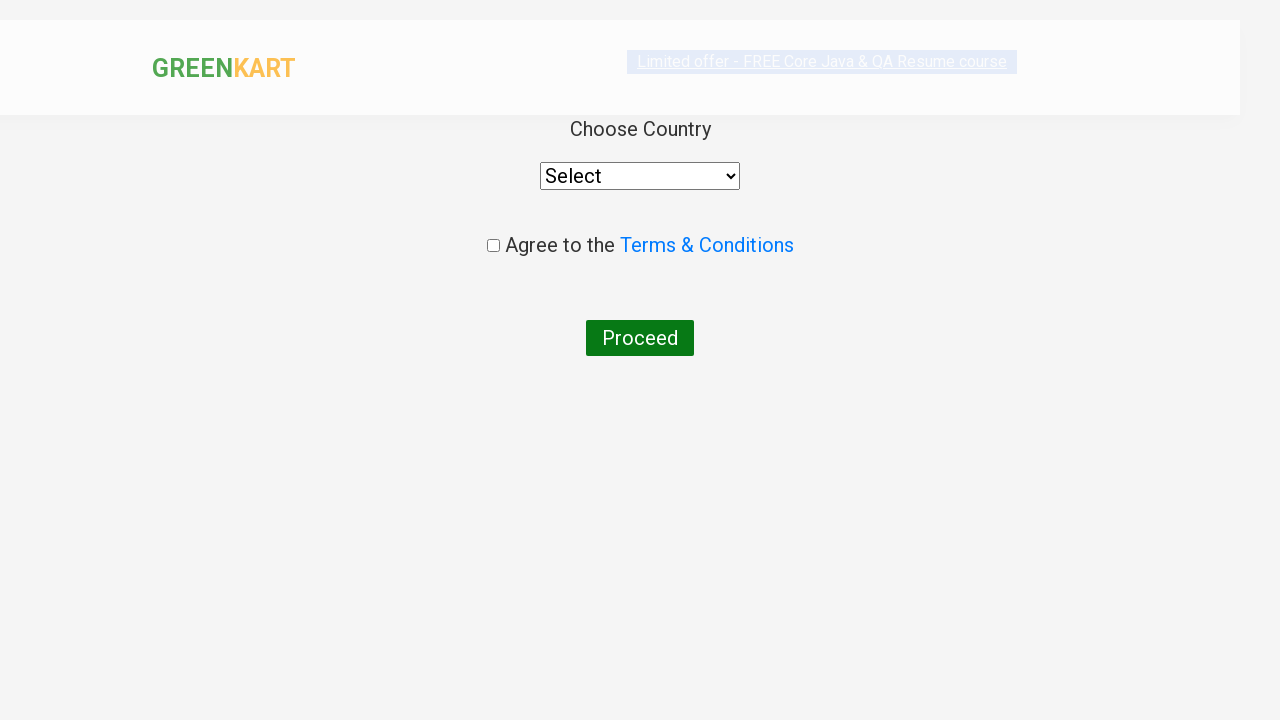

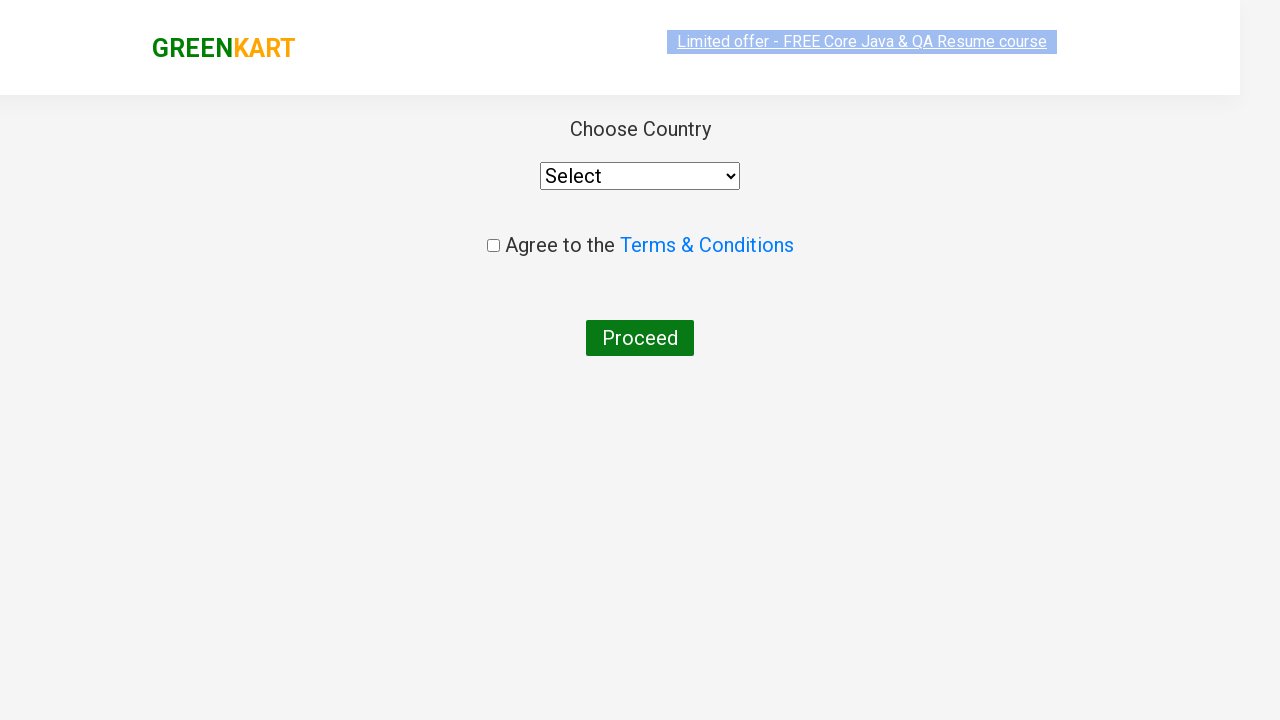